Navigates to kinogo.eu movie website and verifies the page loads successfully

Starting URL: https://kinogo.eu/

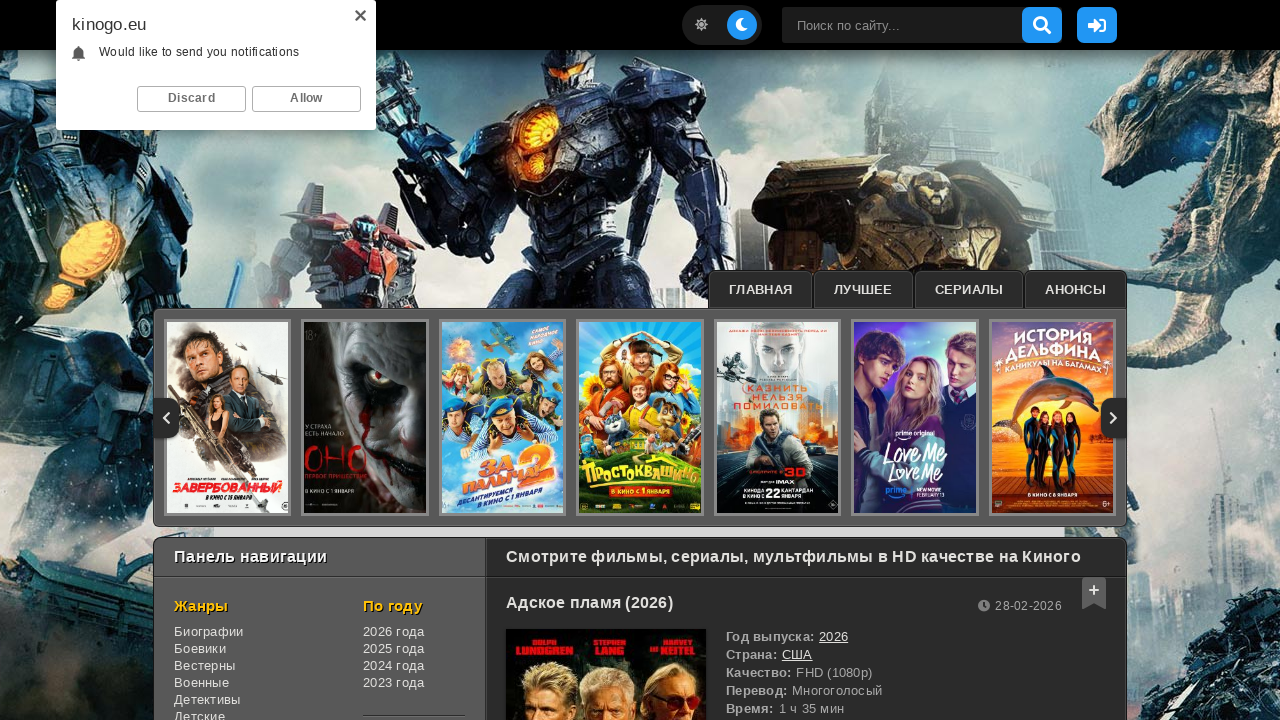

Waited for kinogo.eu page to load with domcontentloaded state
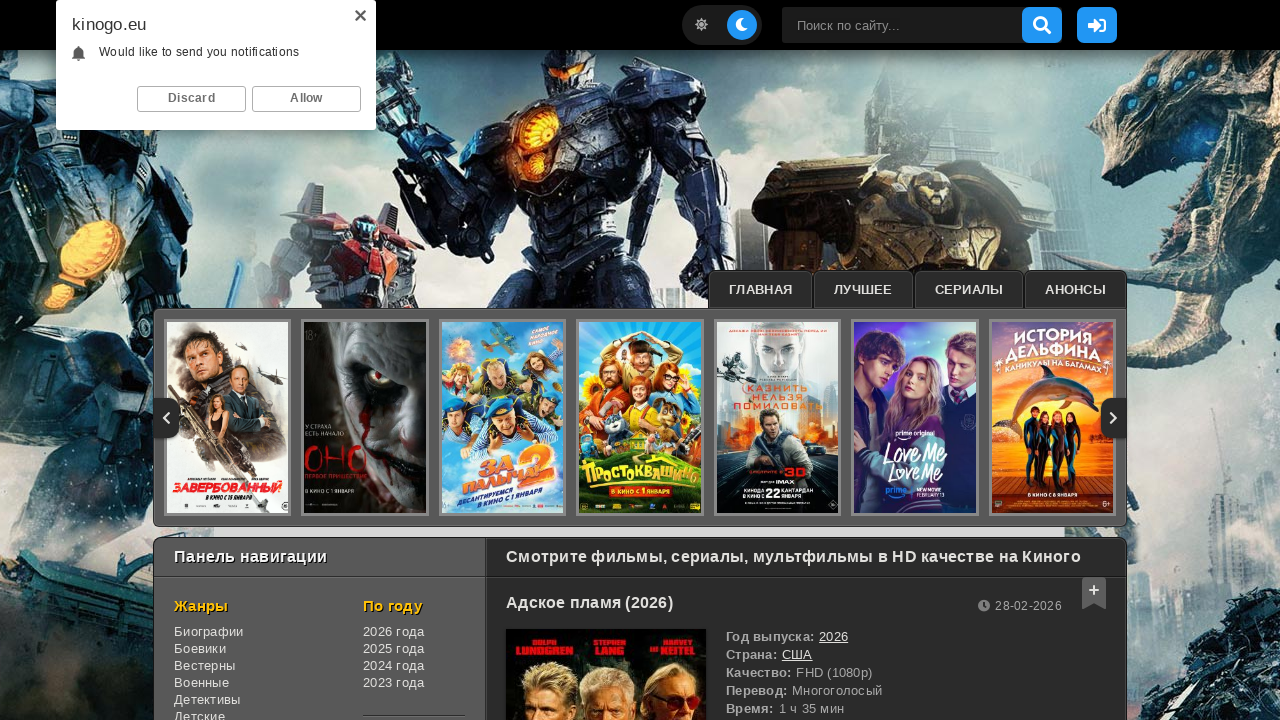

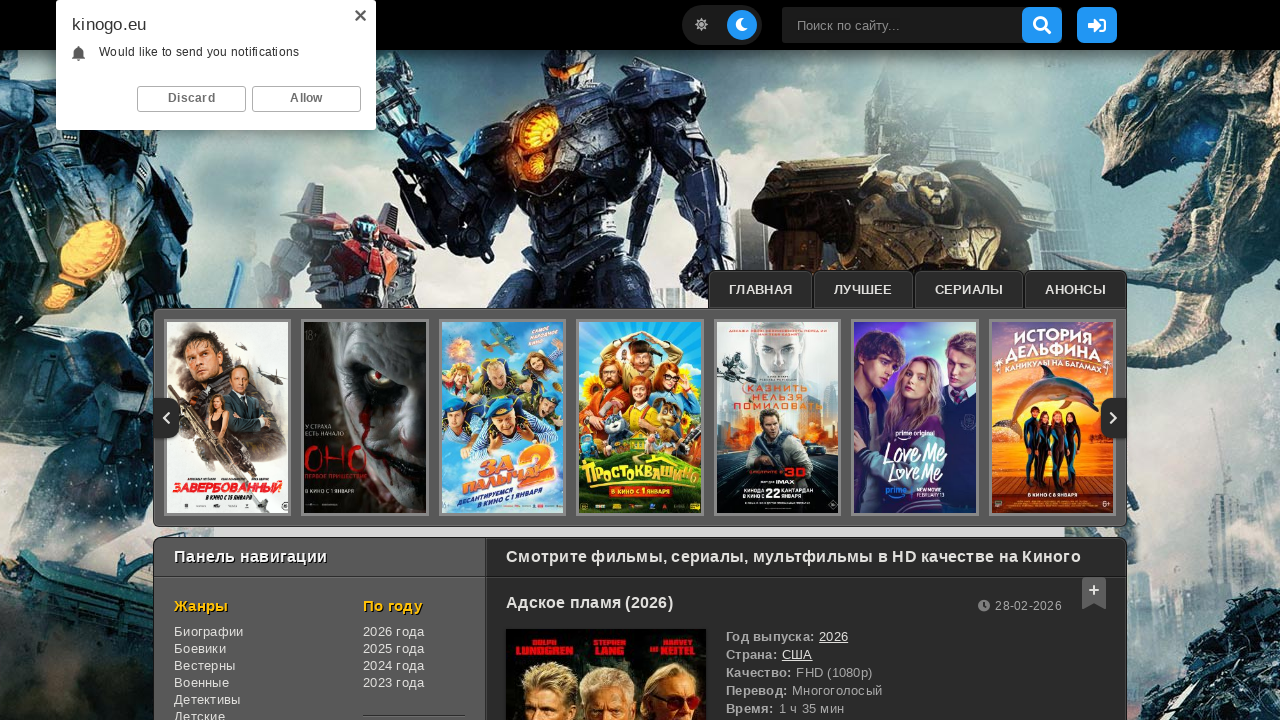